Tests alert handling with incorrect password entry to verify that success message does not appear

Starting URL: https://kiwiduck.github.io

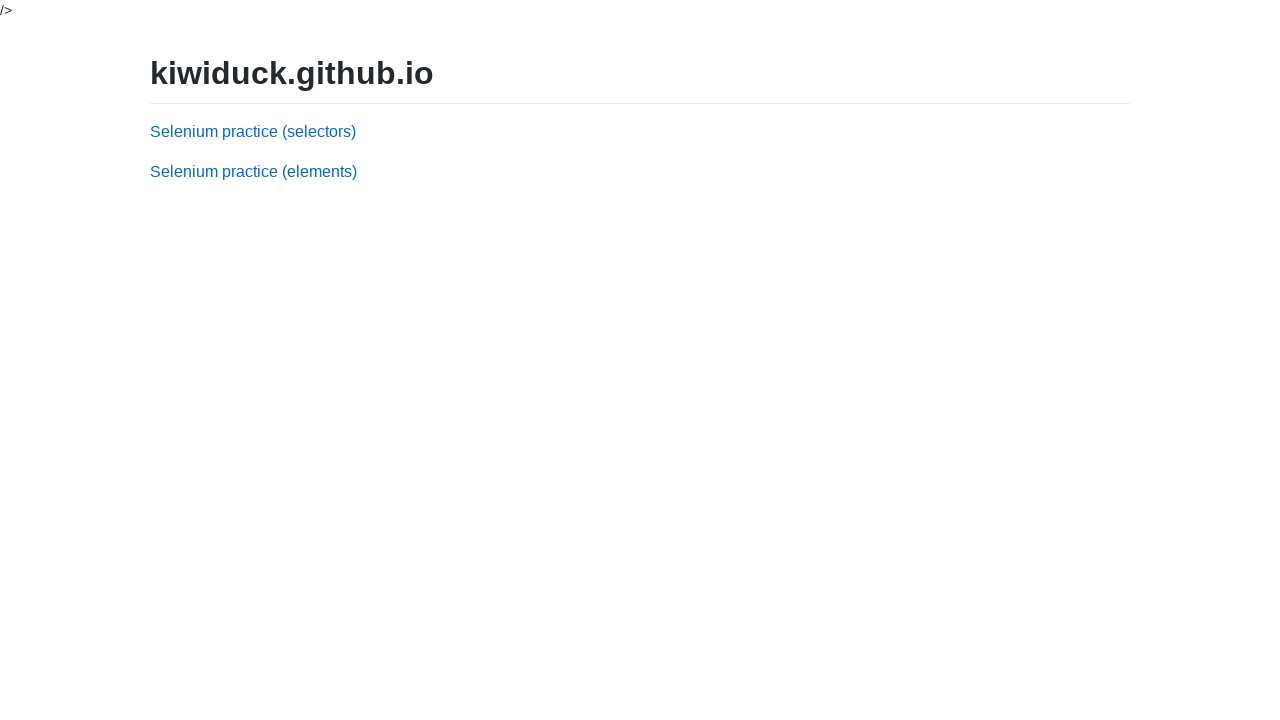

Clicked on 'Selenium practice (elements)' link at (254, 171) on text=Selenium practice (elements)
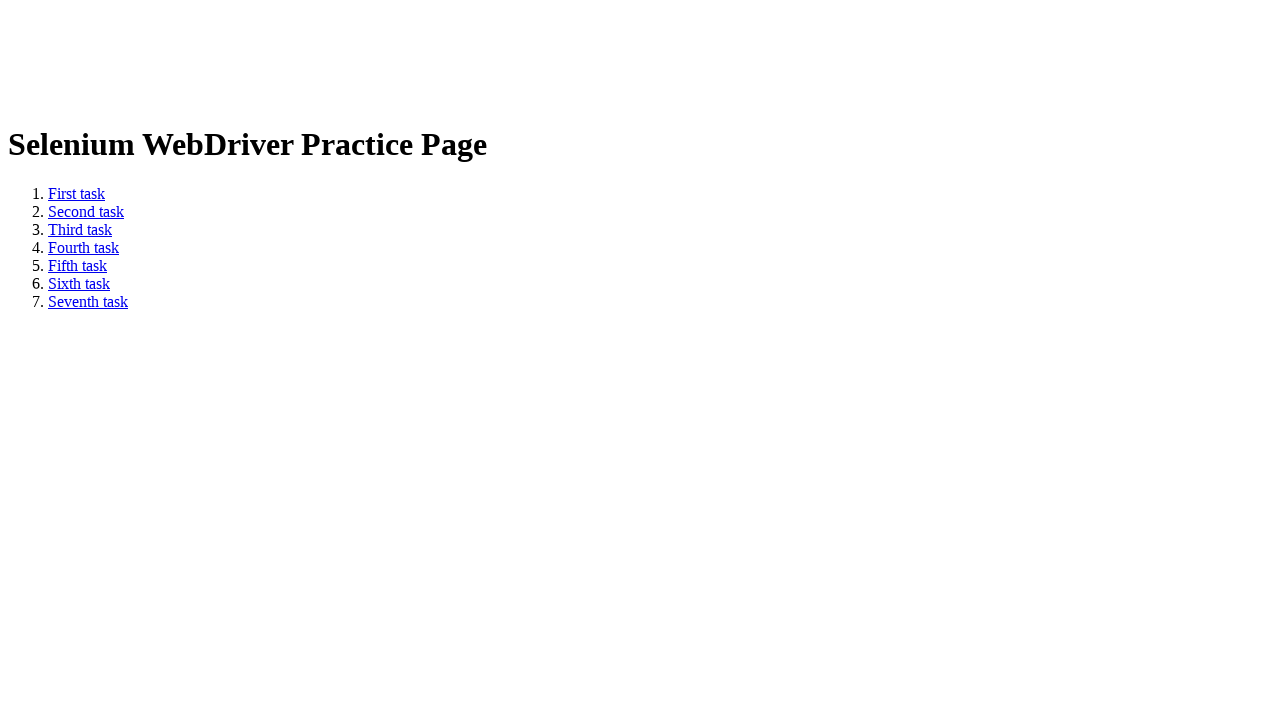

Navigated to alerts page at (79, 283) on a[href='alerts']
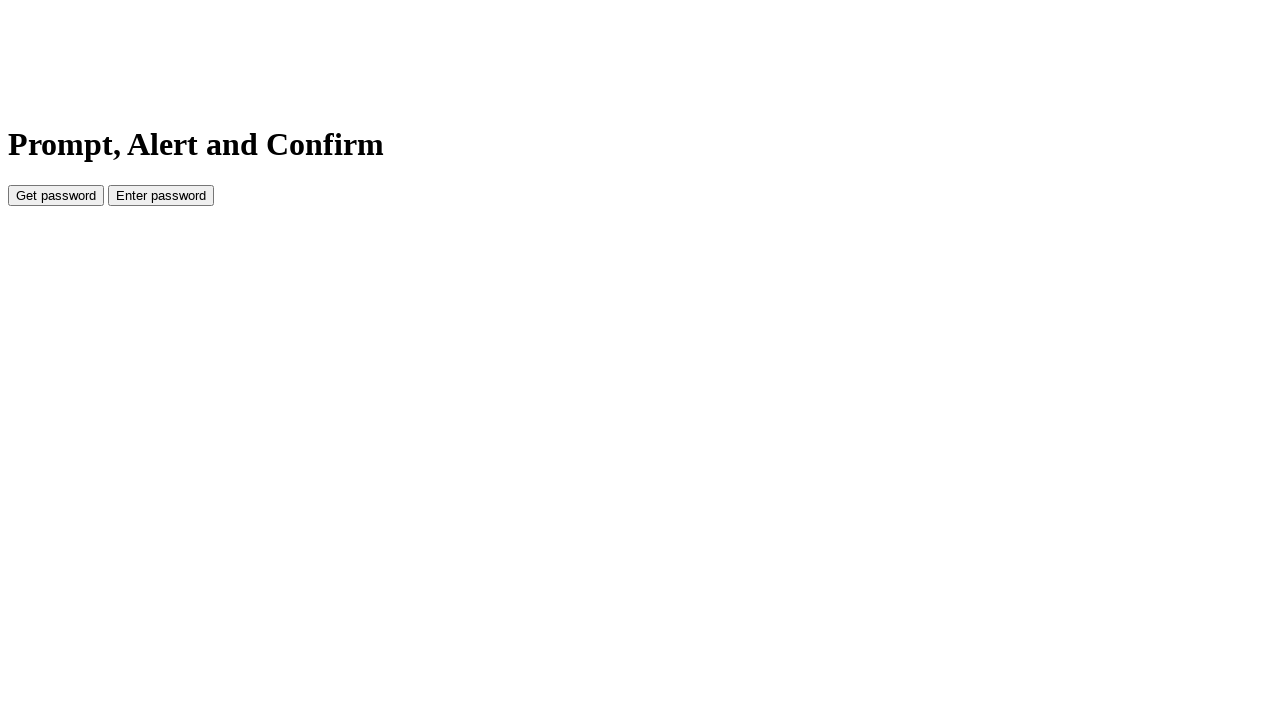

Clicked 'Get password' button at (56, 195) on button:has-text('Get password')
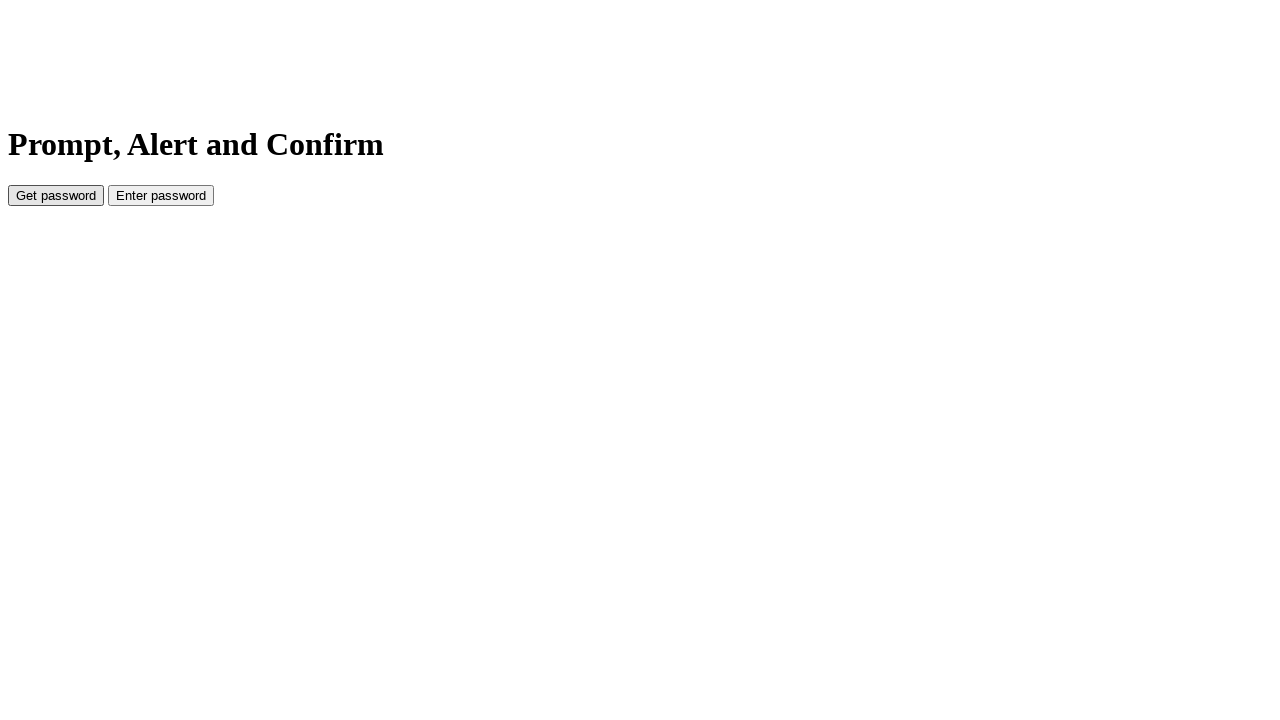

Set up dialog handler to accept alert
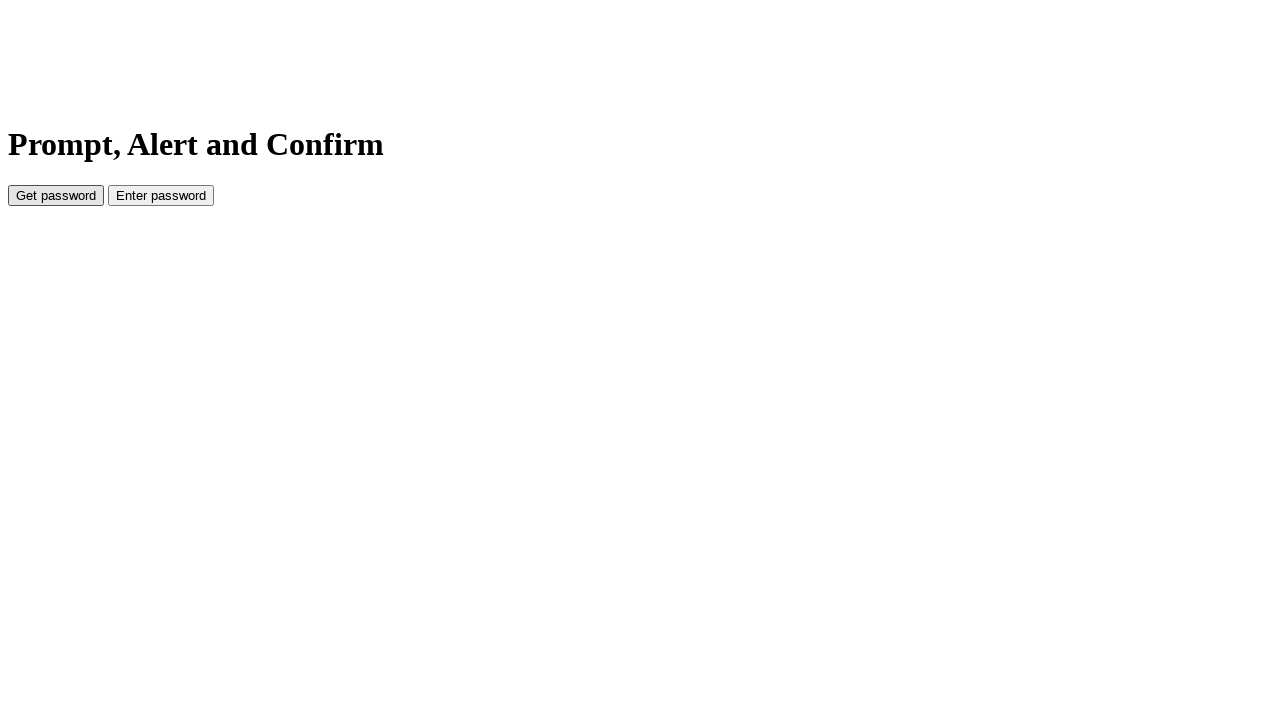

Extracted password from alert
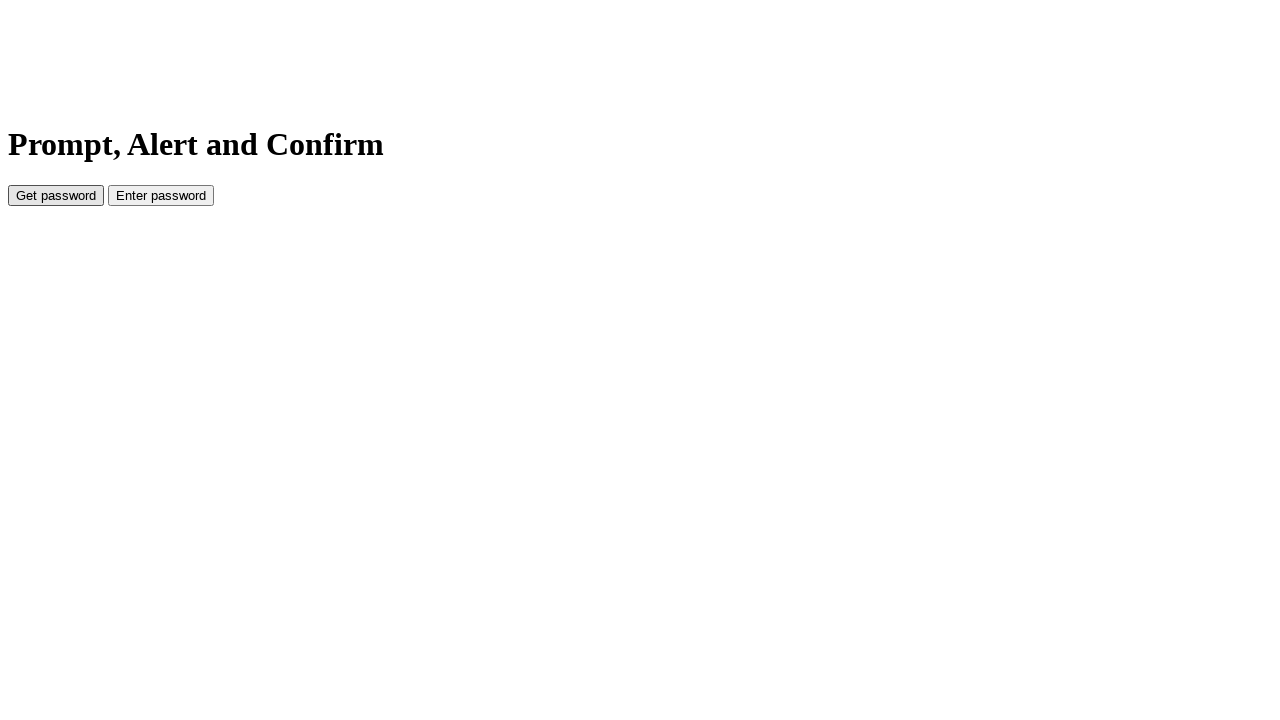

Clicked 'Enter password' button at (161, 195) on button:has-text('Enter password')
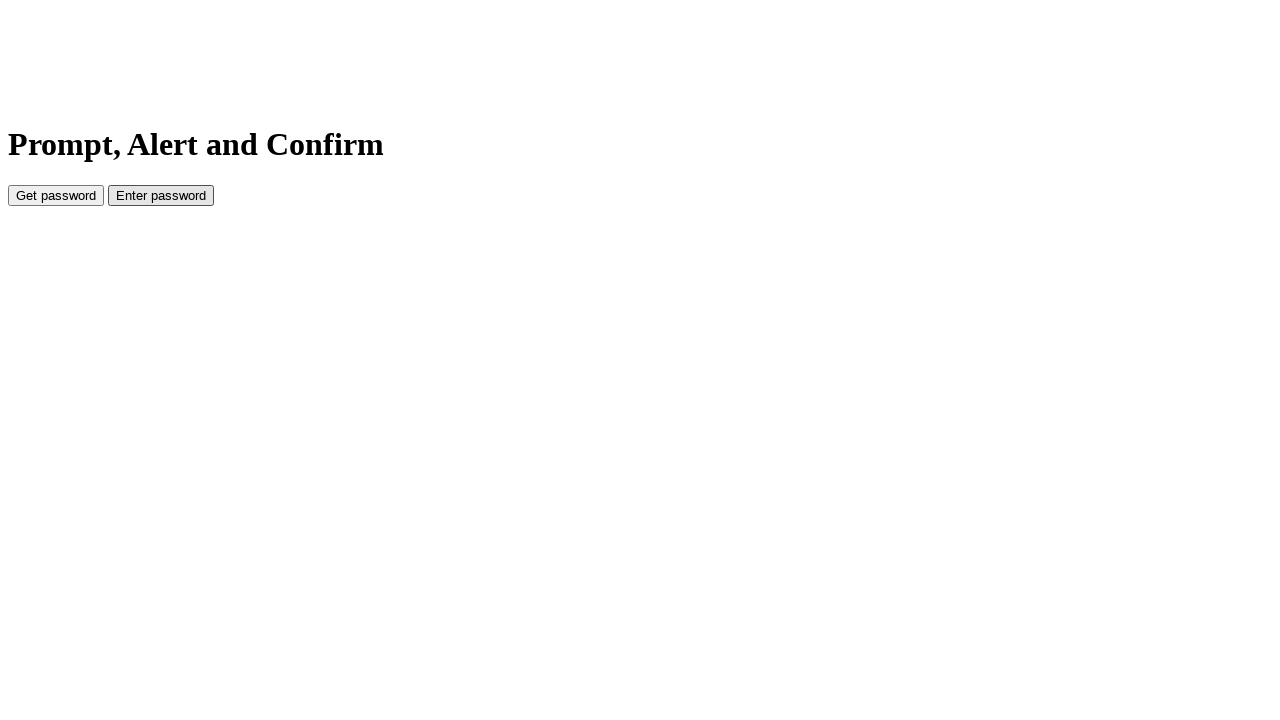

Set up dialog handler to enter incorrect password
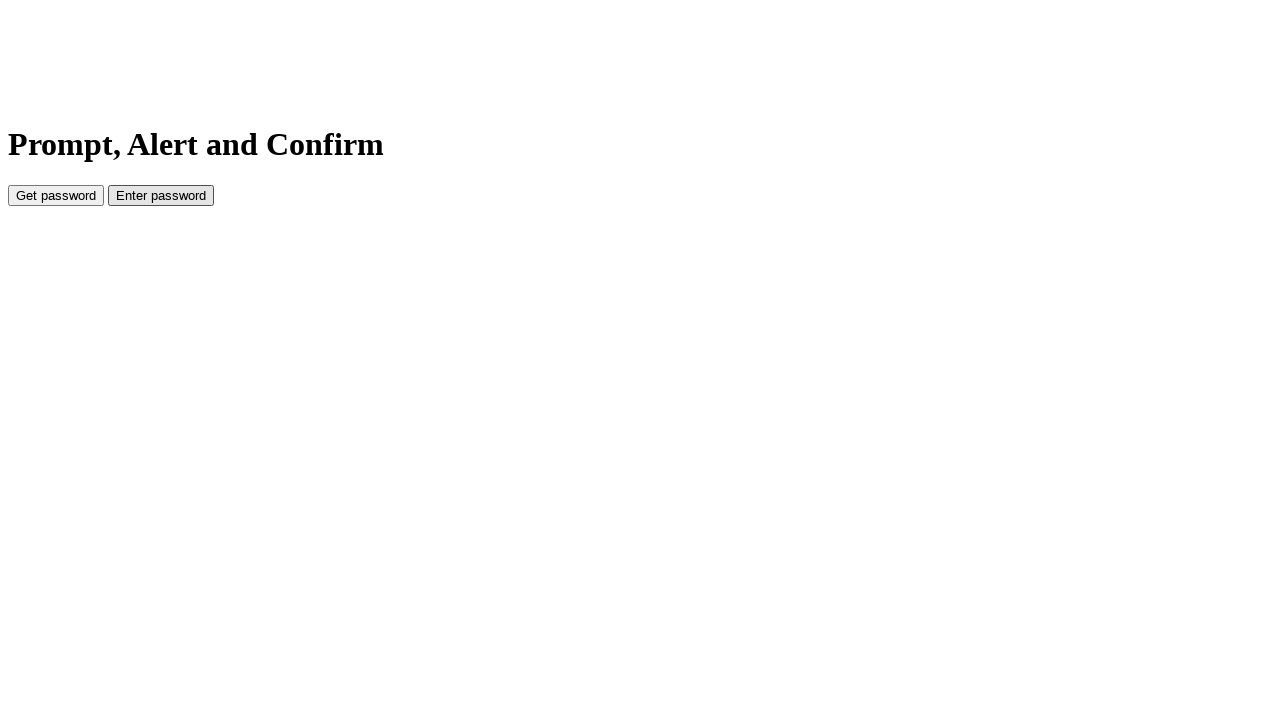

Waited 1 second to ensure any success elements would have appeared
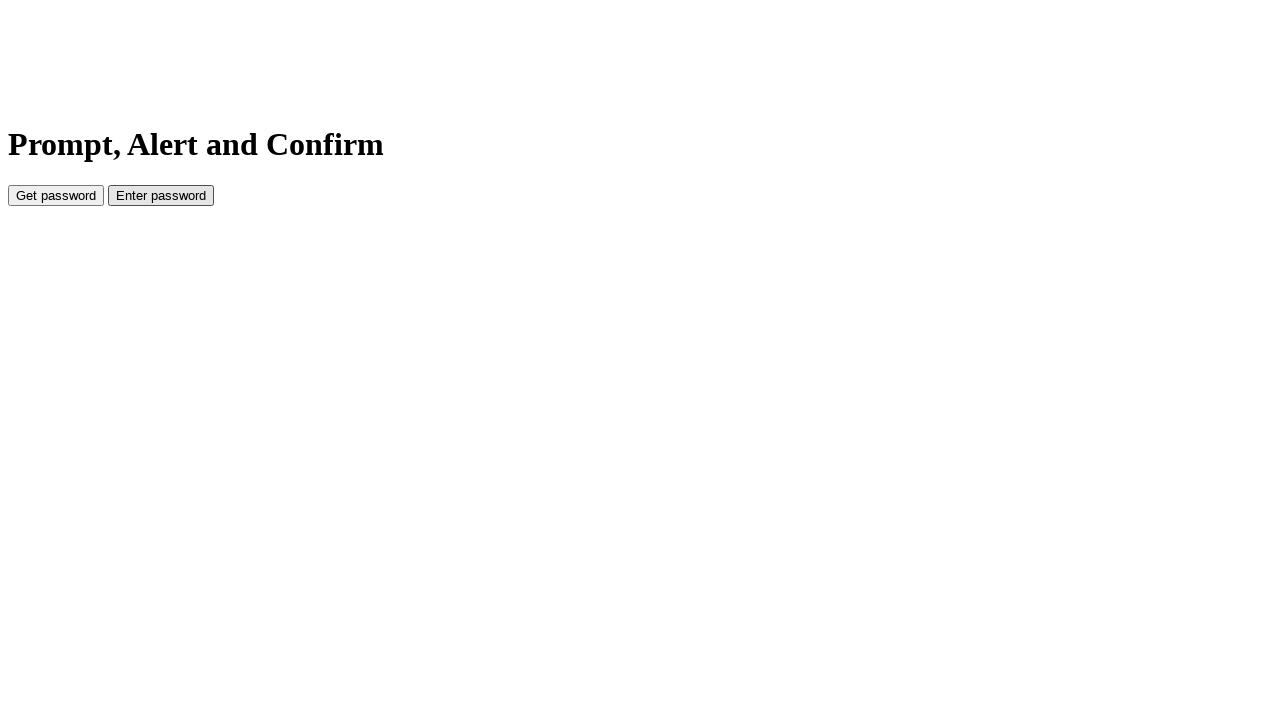

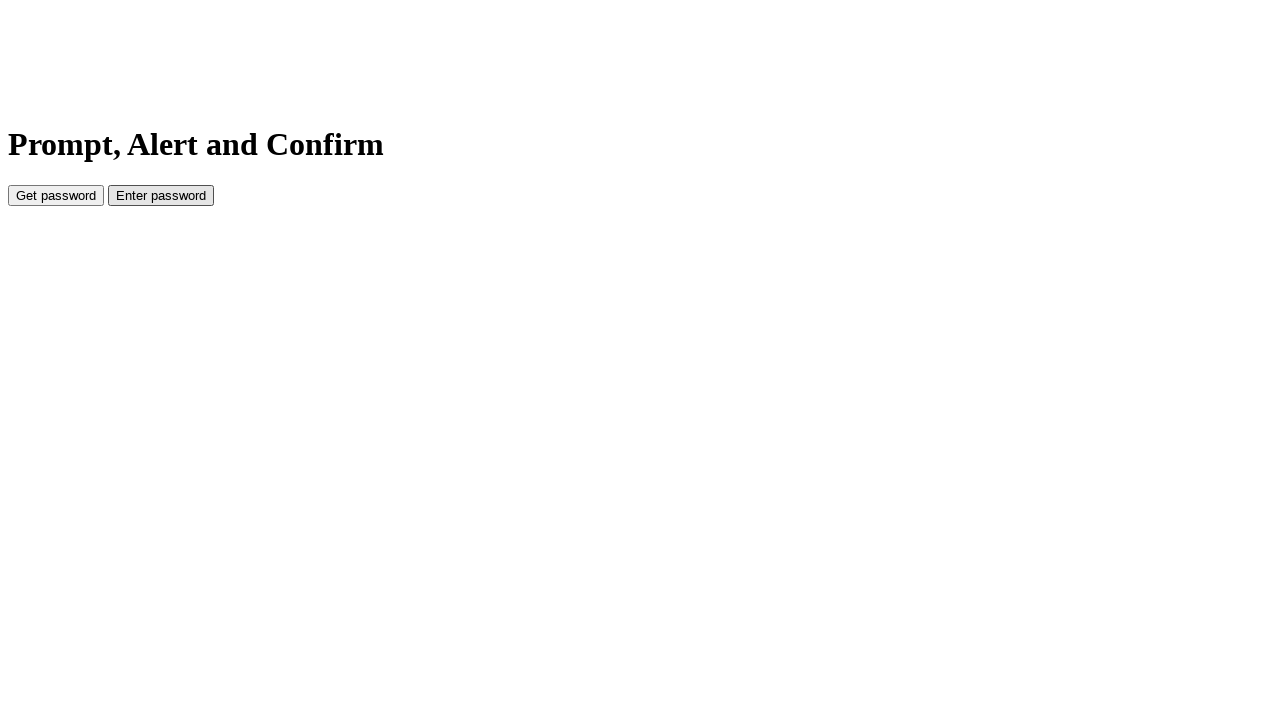